Tests invalid login attempt by entering incorrect credentials and verifying that an error message is displayed

Starting URL: https://opensource-demo.orangehrmlive.com/web/index.php/auth/login

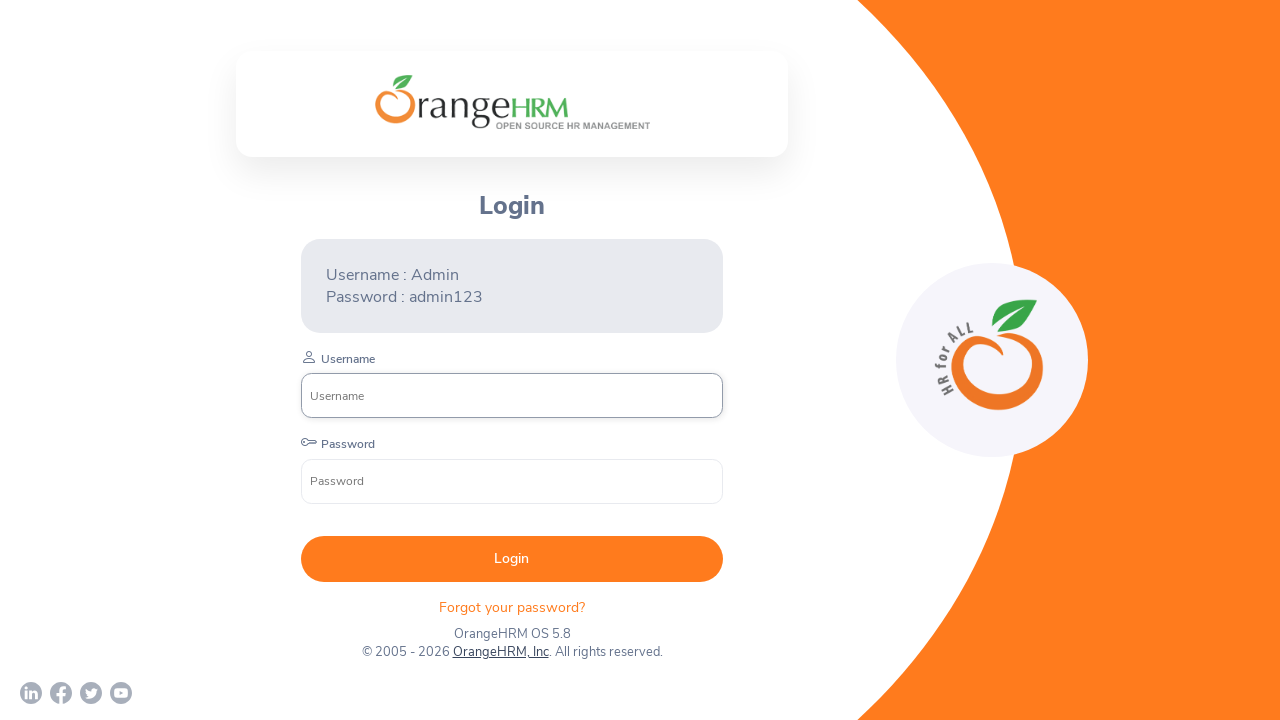

Filled username field with 'Admin' on input[name='username']
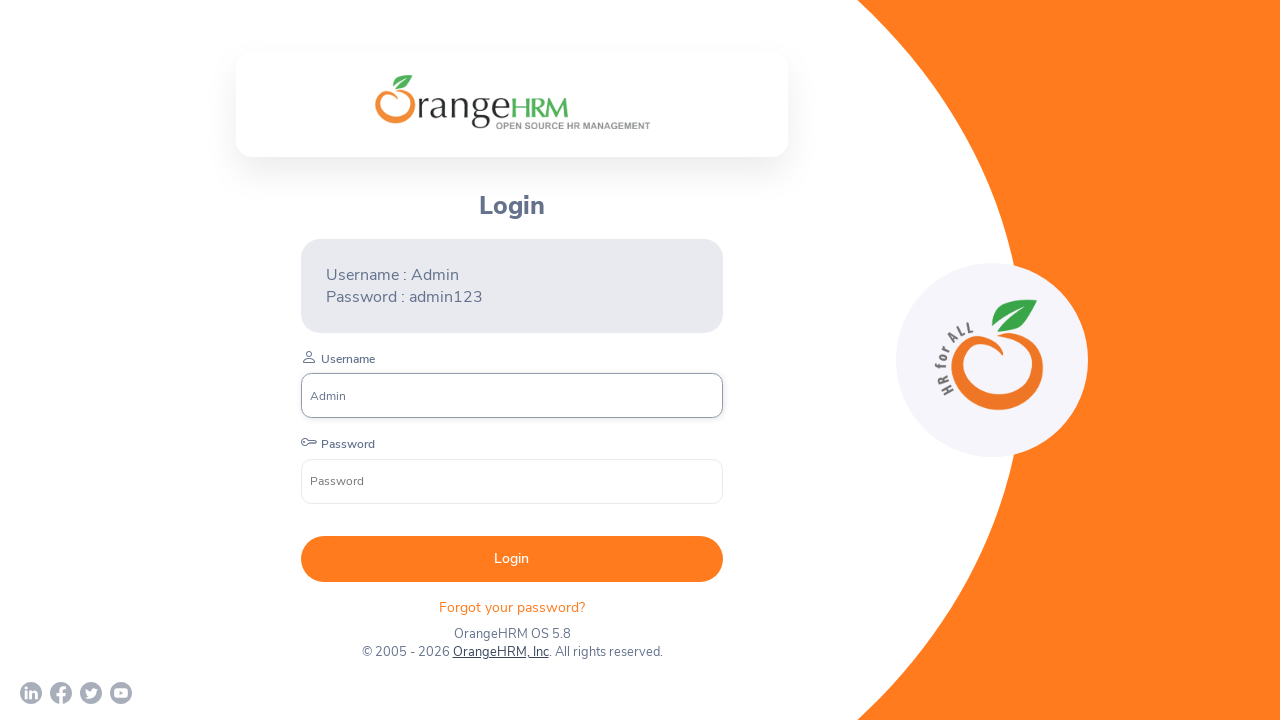

Filled password field with incorrect password 'WrongPass123' on input[name='password']
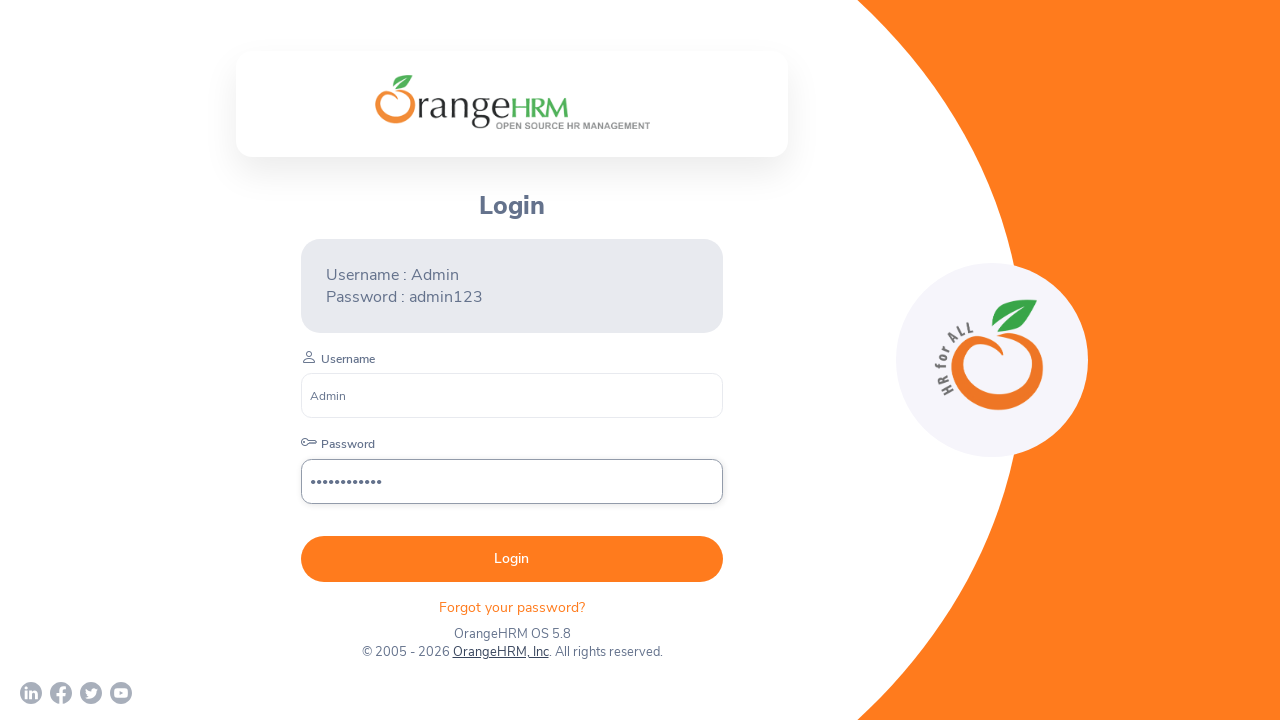

Clicked login button to attempt authentication at (512, 559) on button[type='submit']
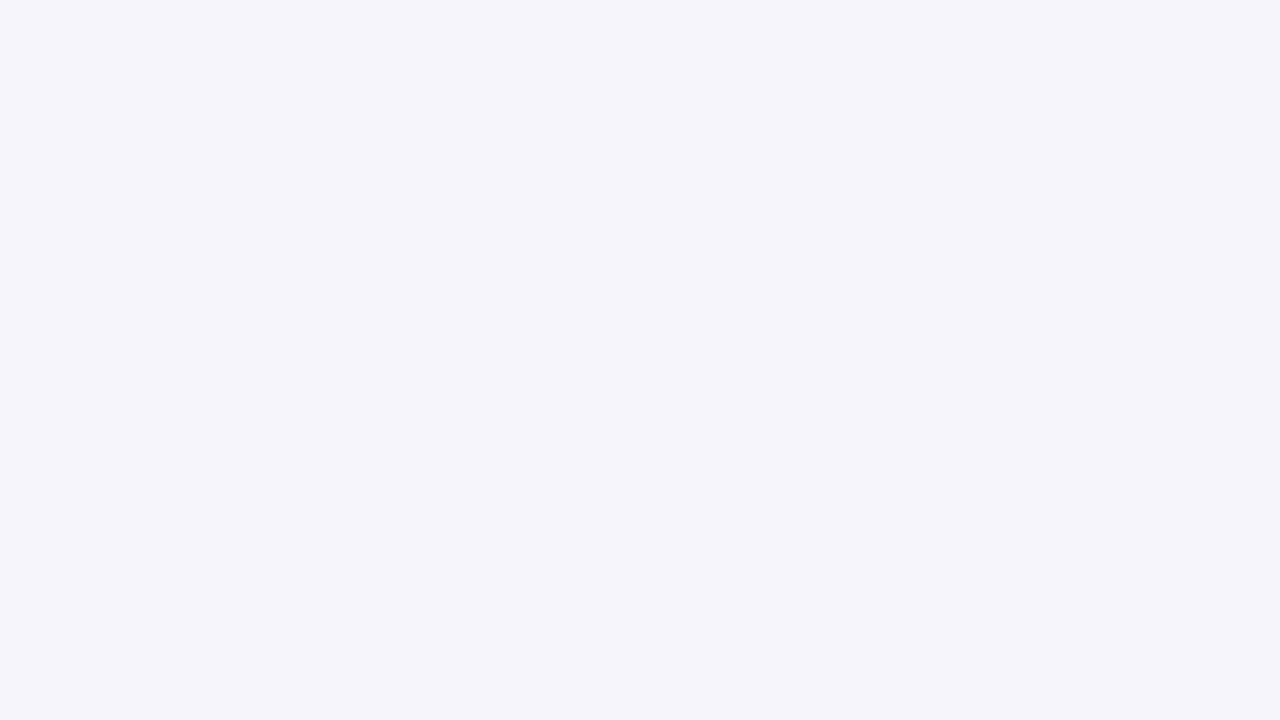

Error message 'Invalid credentials' appeared on screen
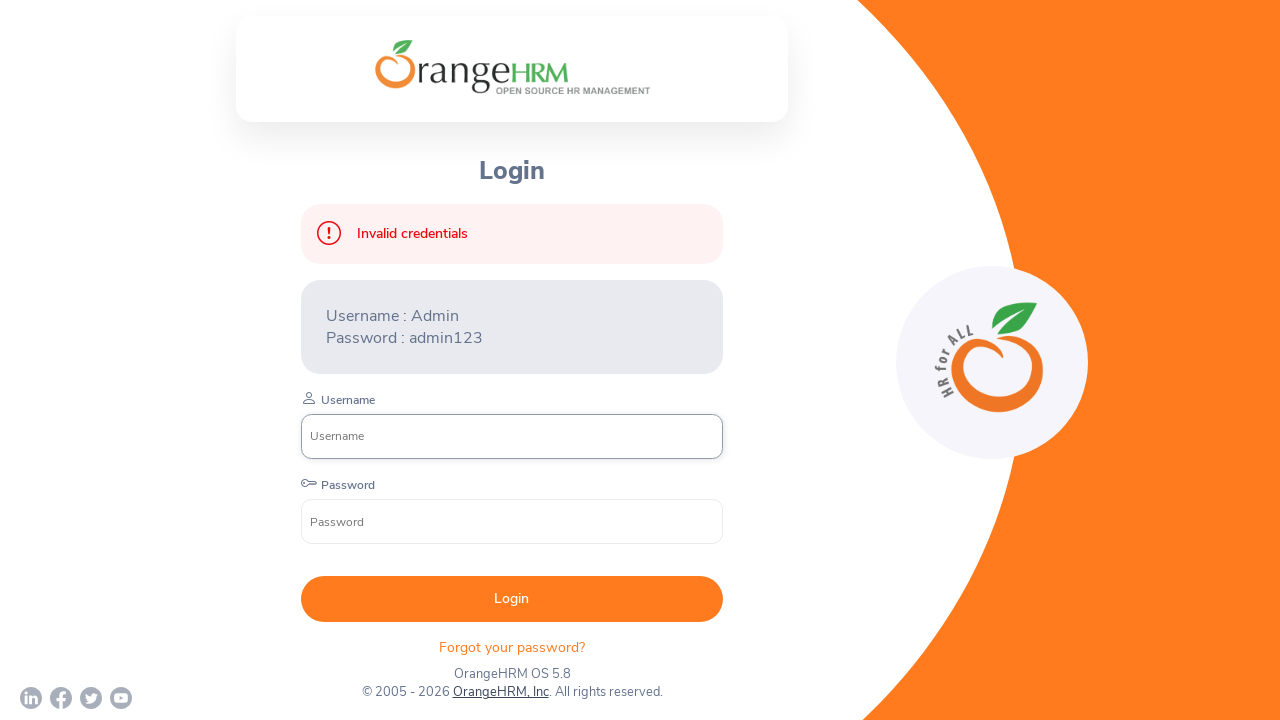

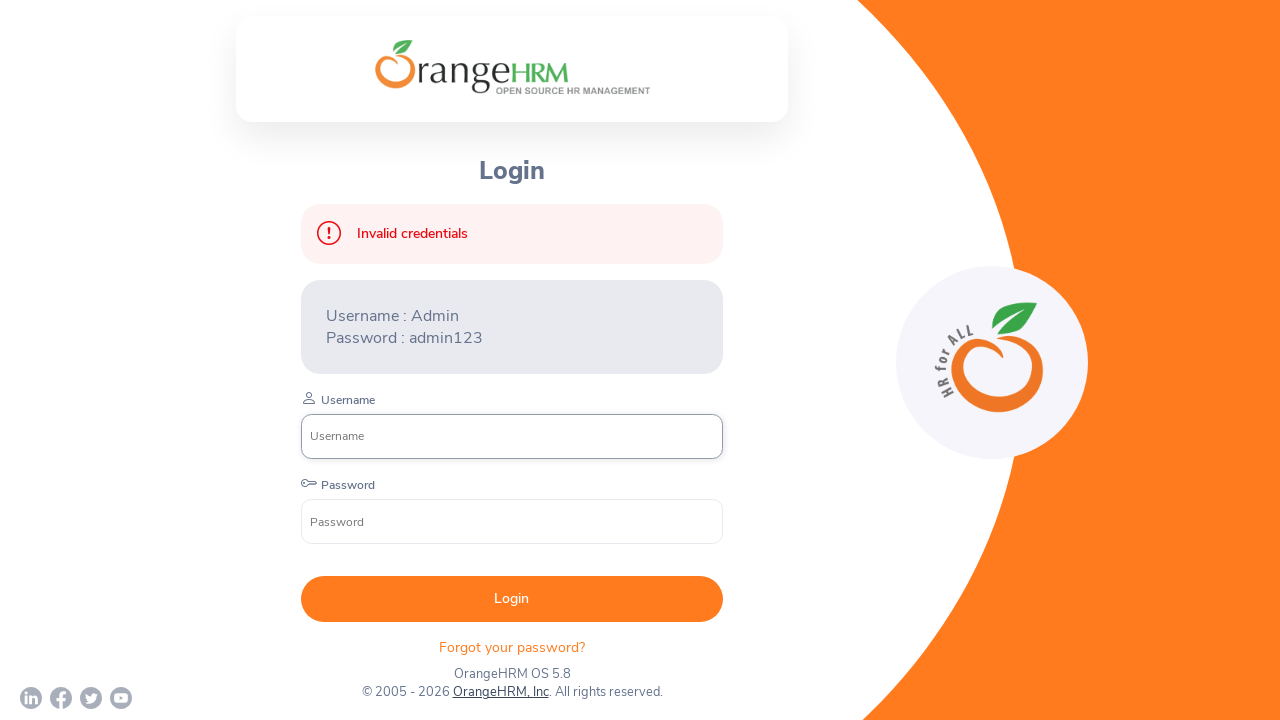